Tests the forgot password functionality by navigating to the forgot password page and entering an email address

Starting URL: https://adactinhotelapp.com/

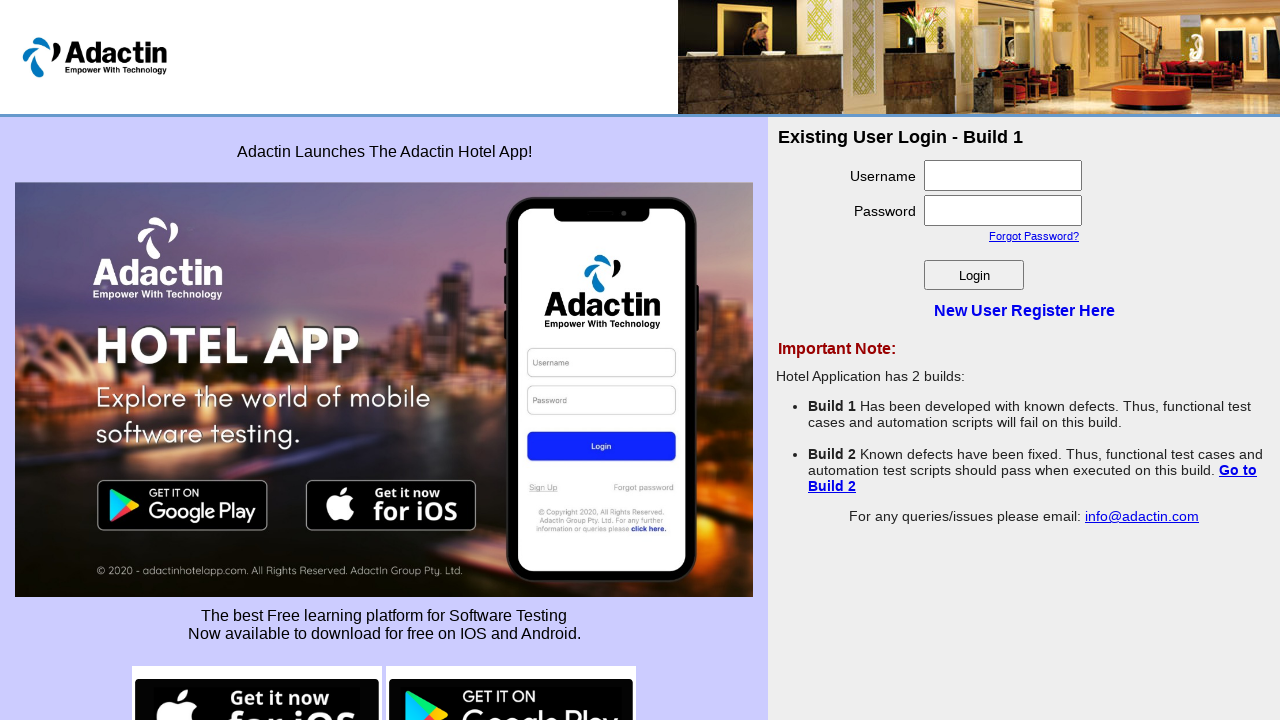

Clicked on Forgot Password? link at (1034, 236) on xpath=//a[text()='Forgot Password?']
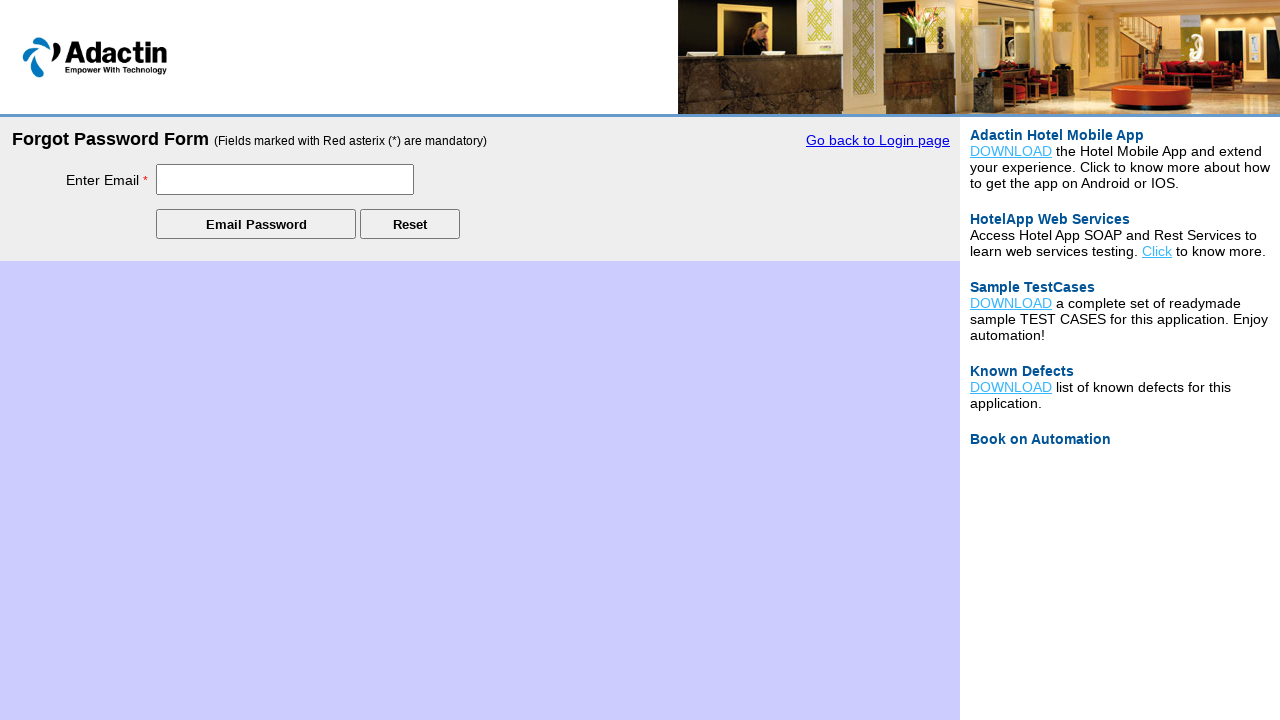

Filled email recovery field with testuser@example.com on #emailadd_recovery
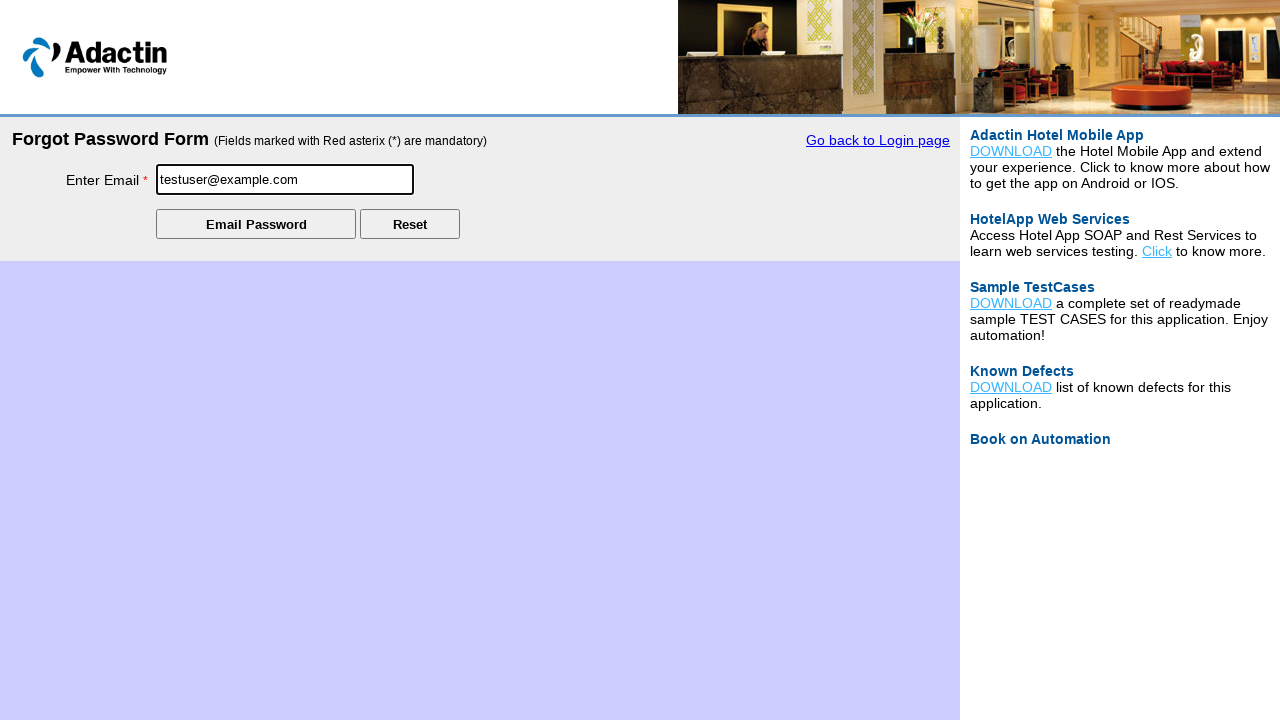

Navigated back to main page
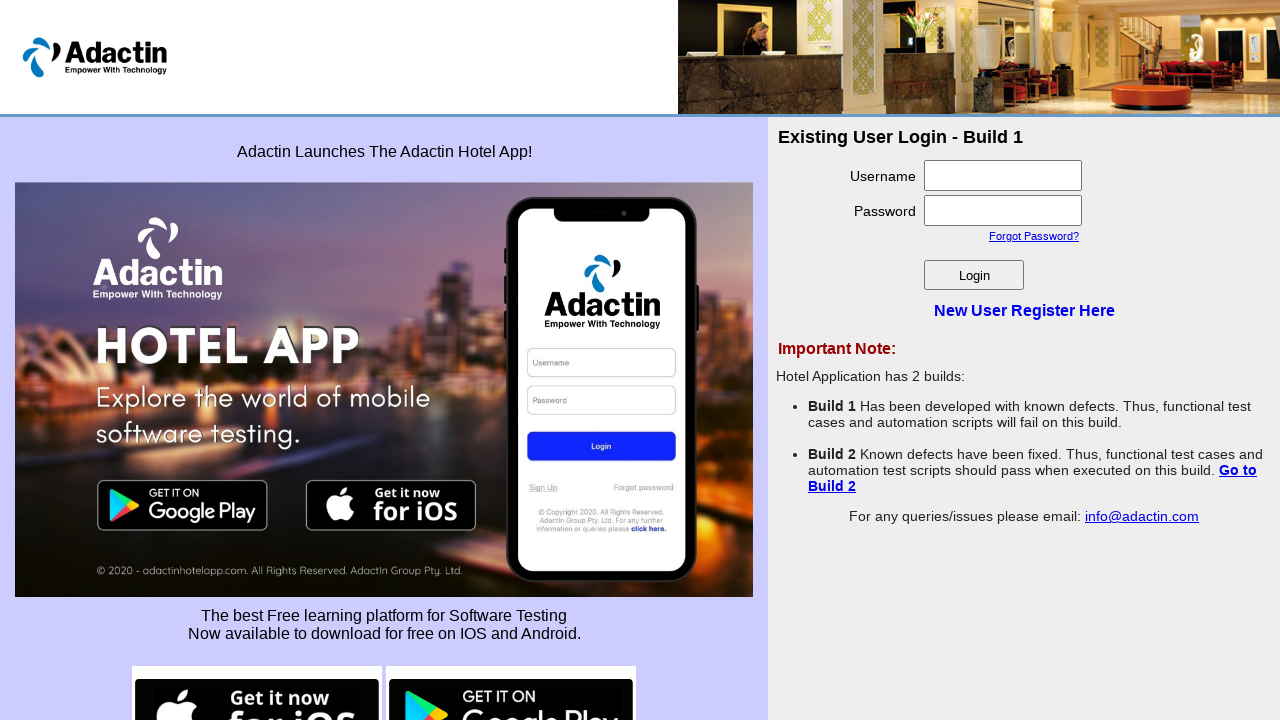

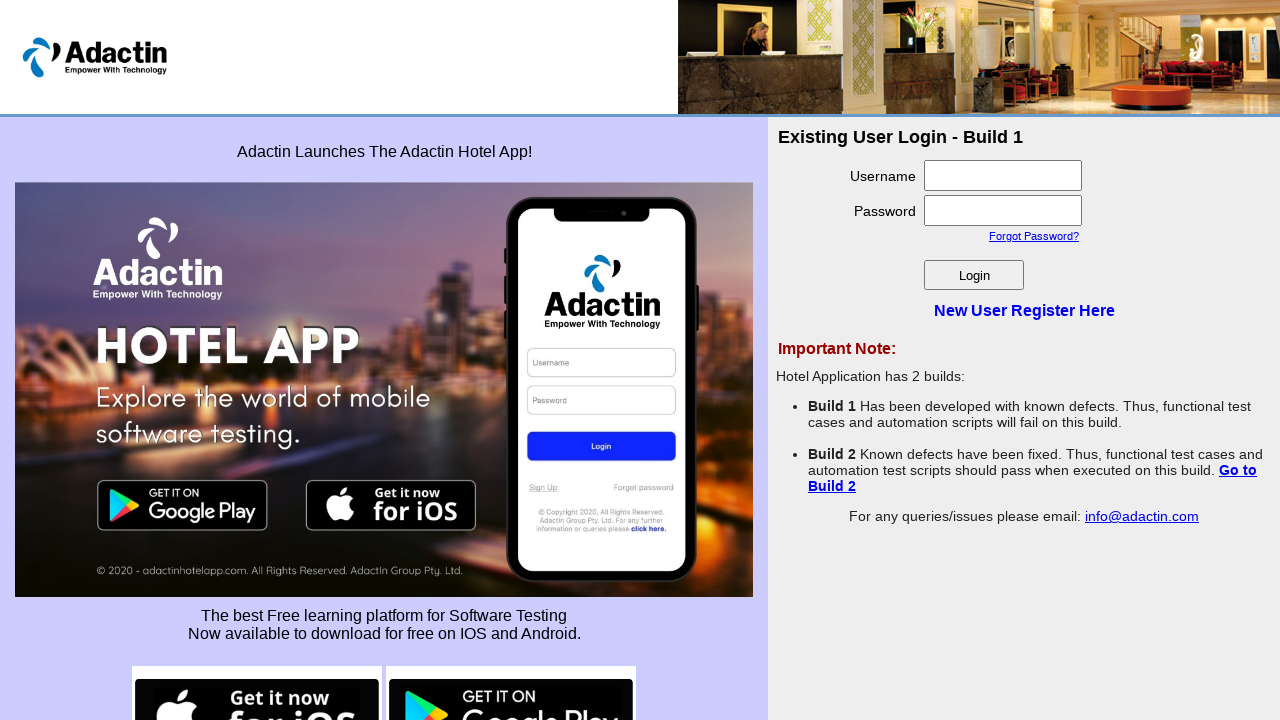